Navigates to the Automation Practice page and verifies that footer links are present and visible on the page

Starting URL: https://rahulshettyacademy.com/AutomationPractice/

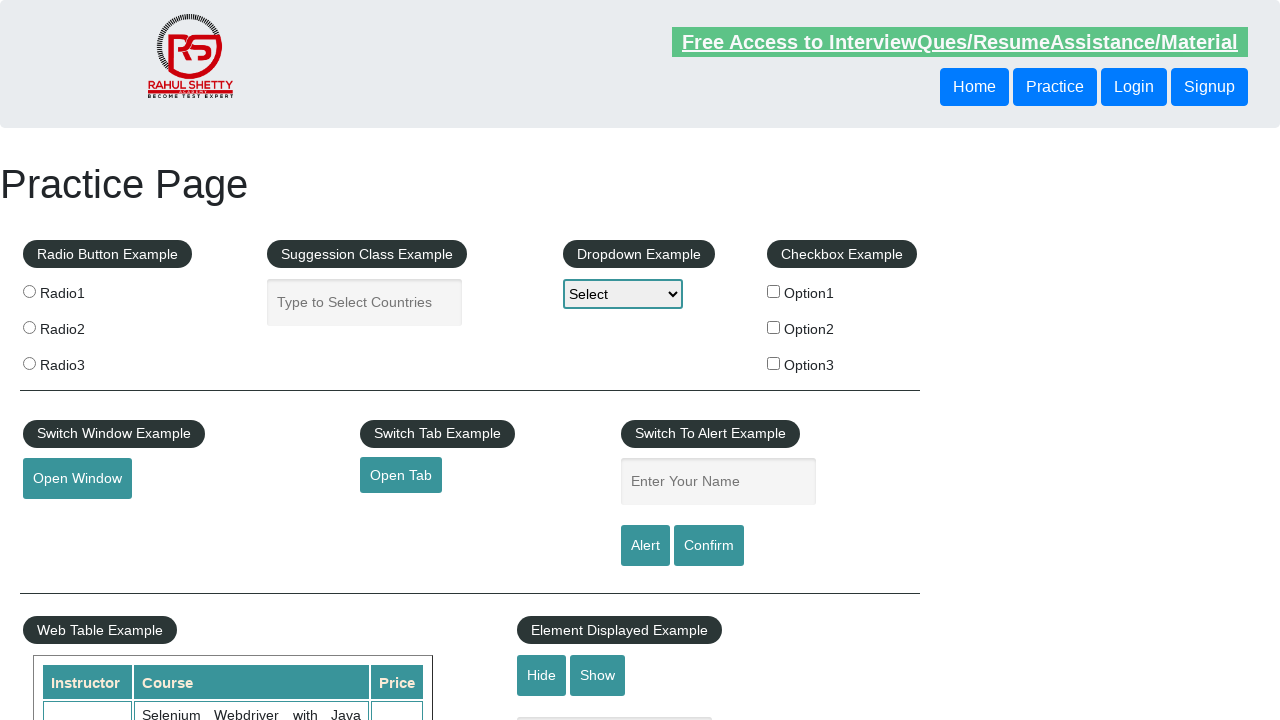

Waited for footer links to be present on the page
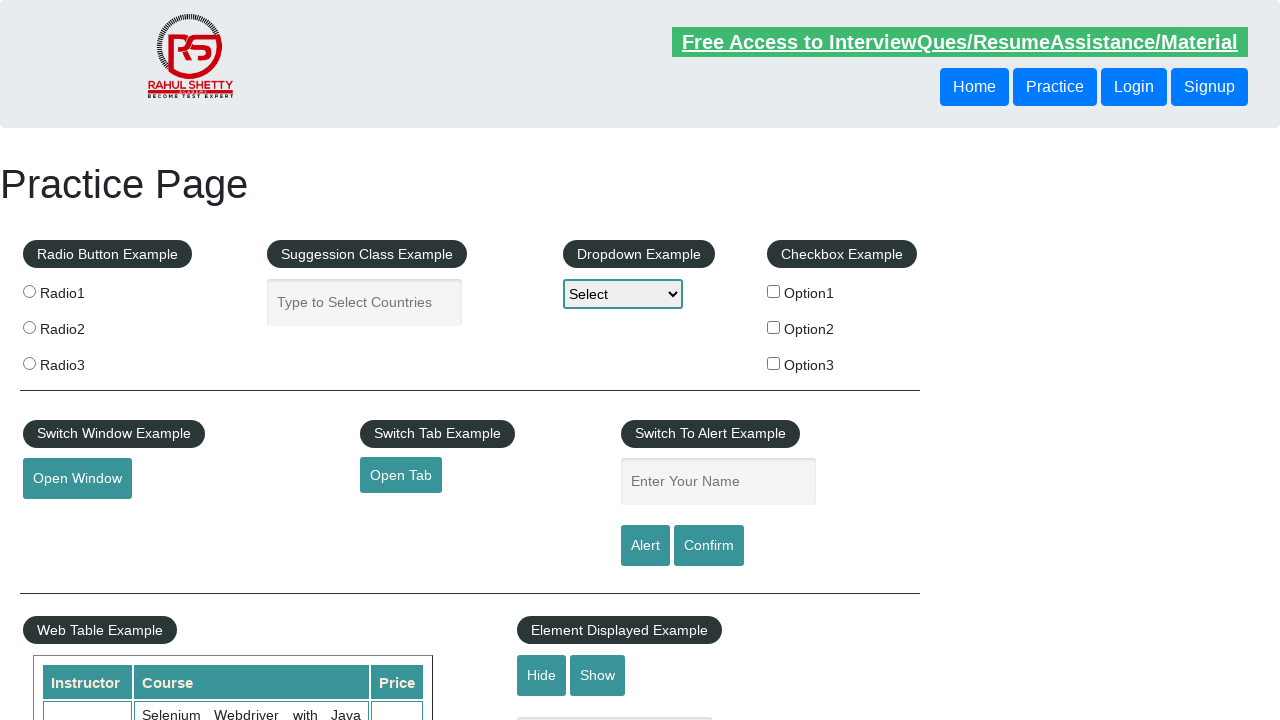

Located all footer links (li.gf-li a)
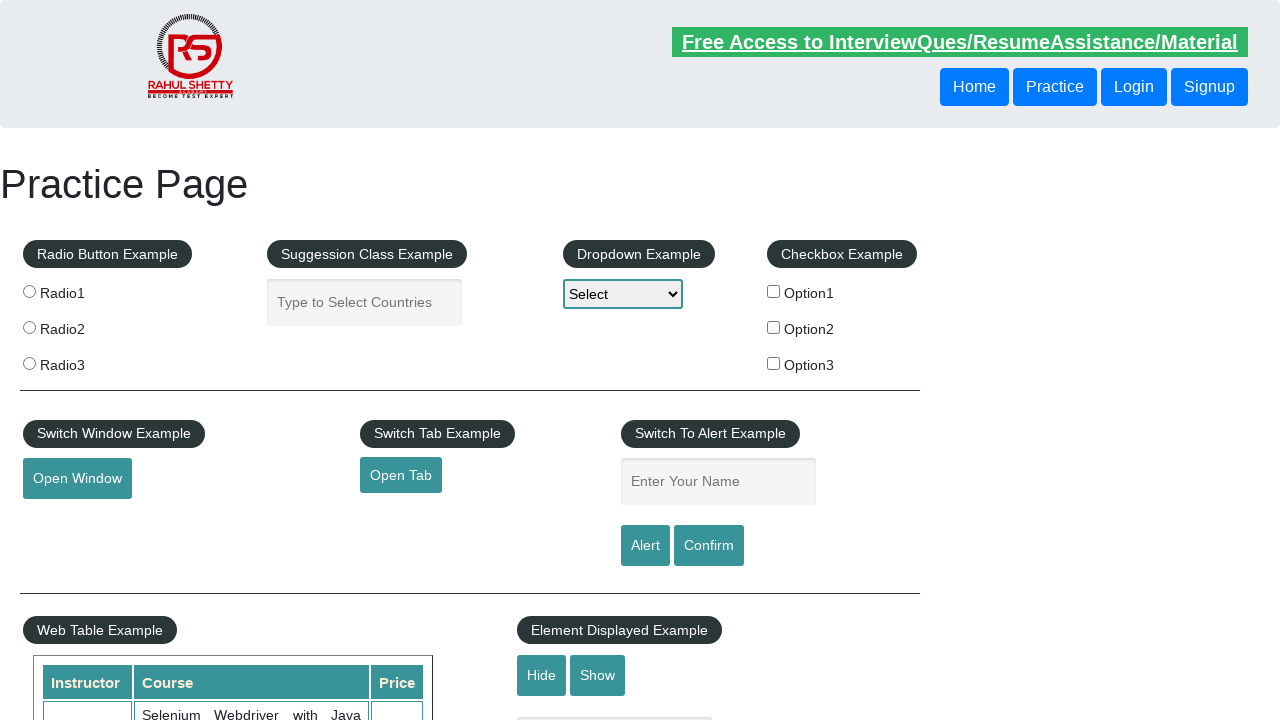

Counted footer links: 20 links found
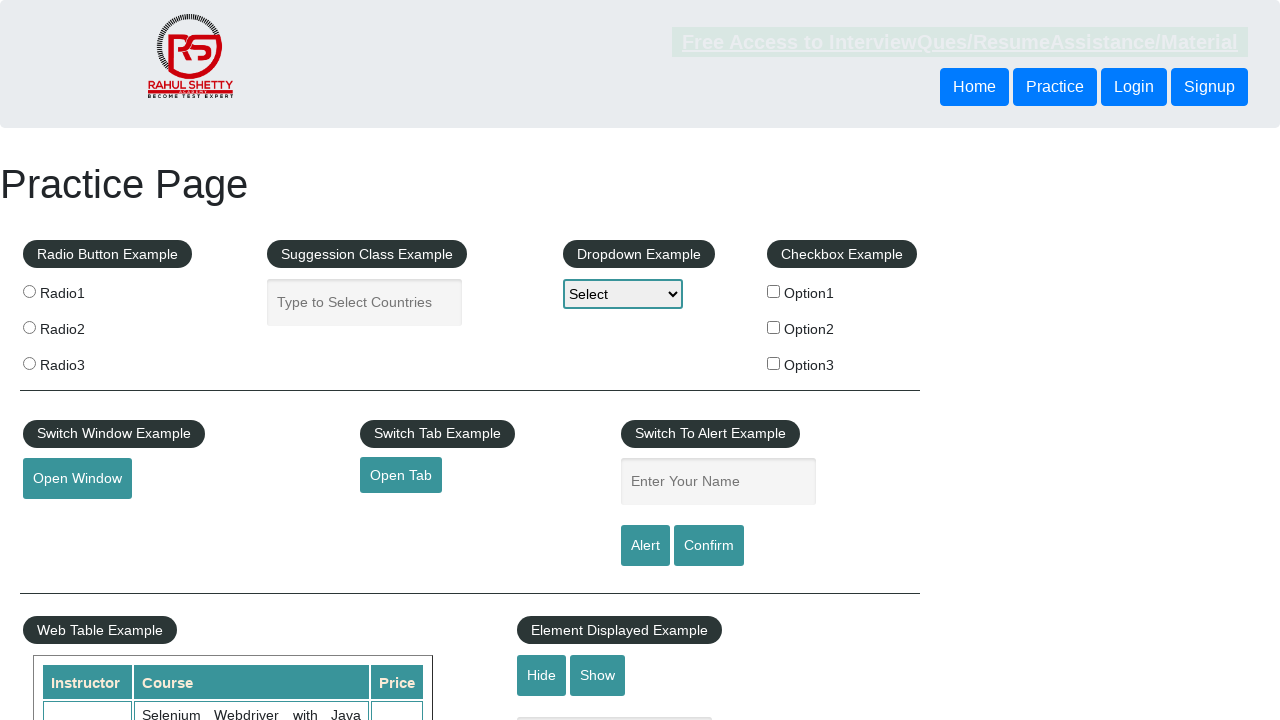

Verified that footer links are present (count > 0)
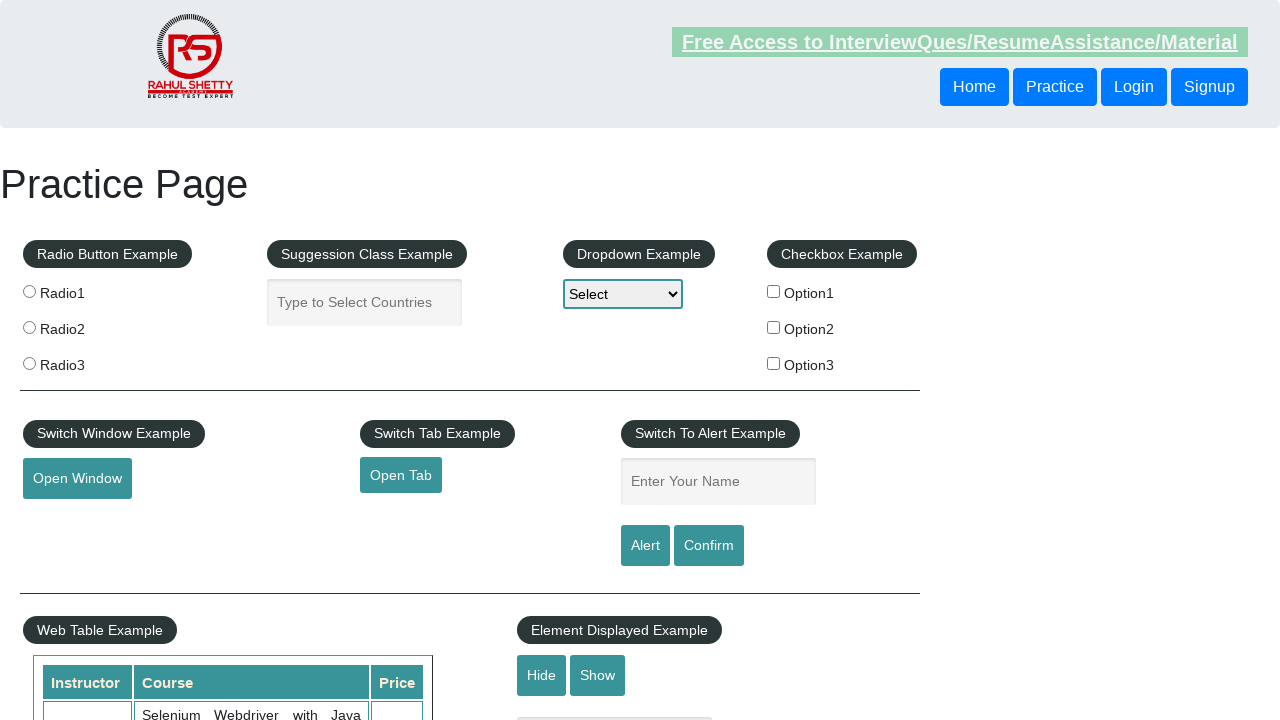

Retrieved href attribute from first footer link: #
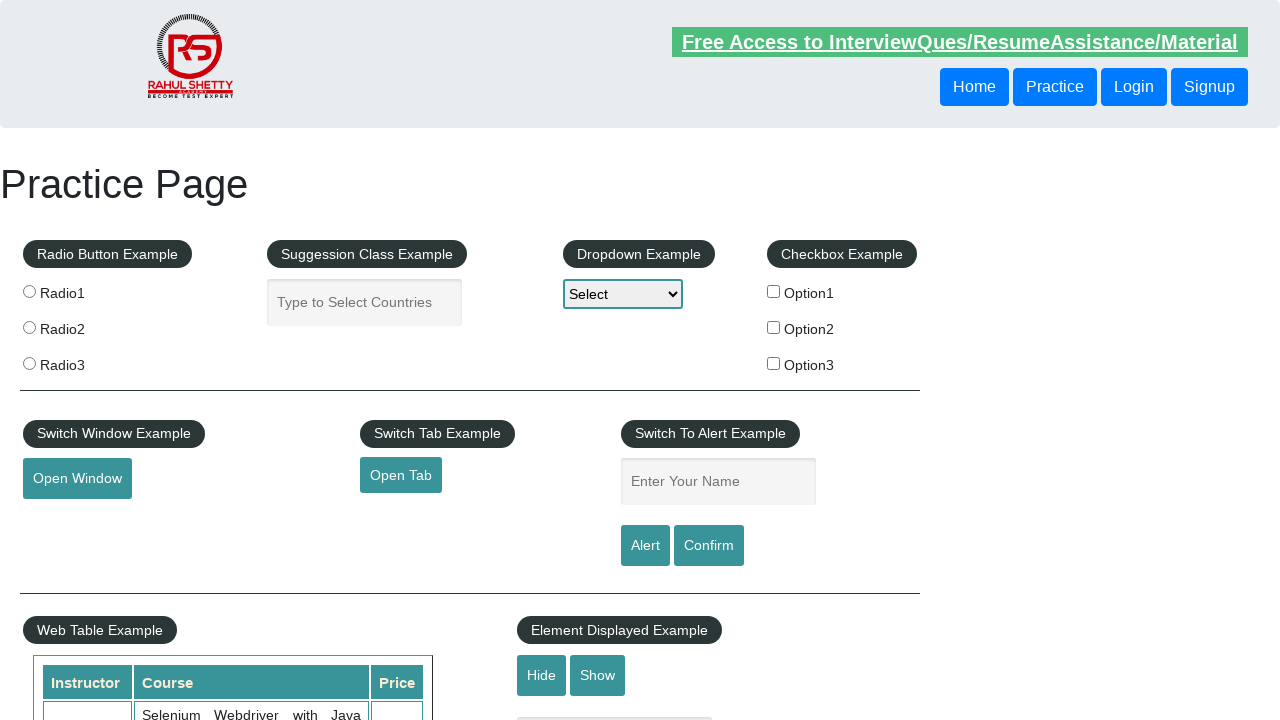

Verified that footer links have href attributes
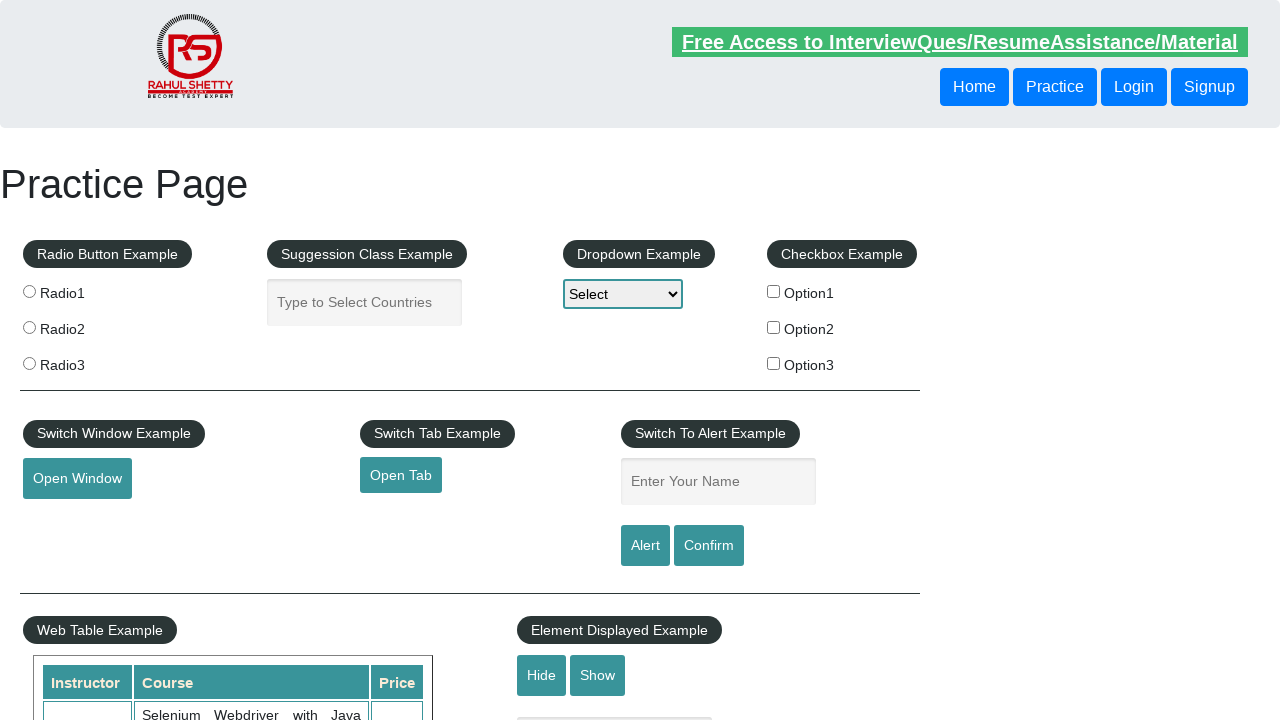

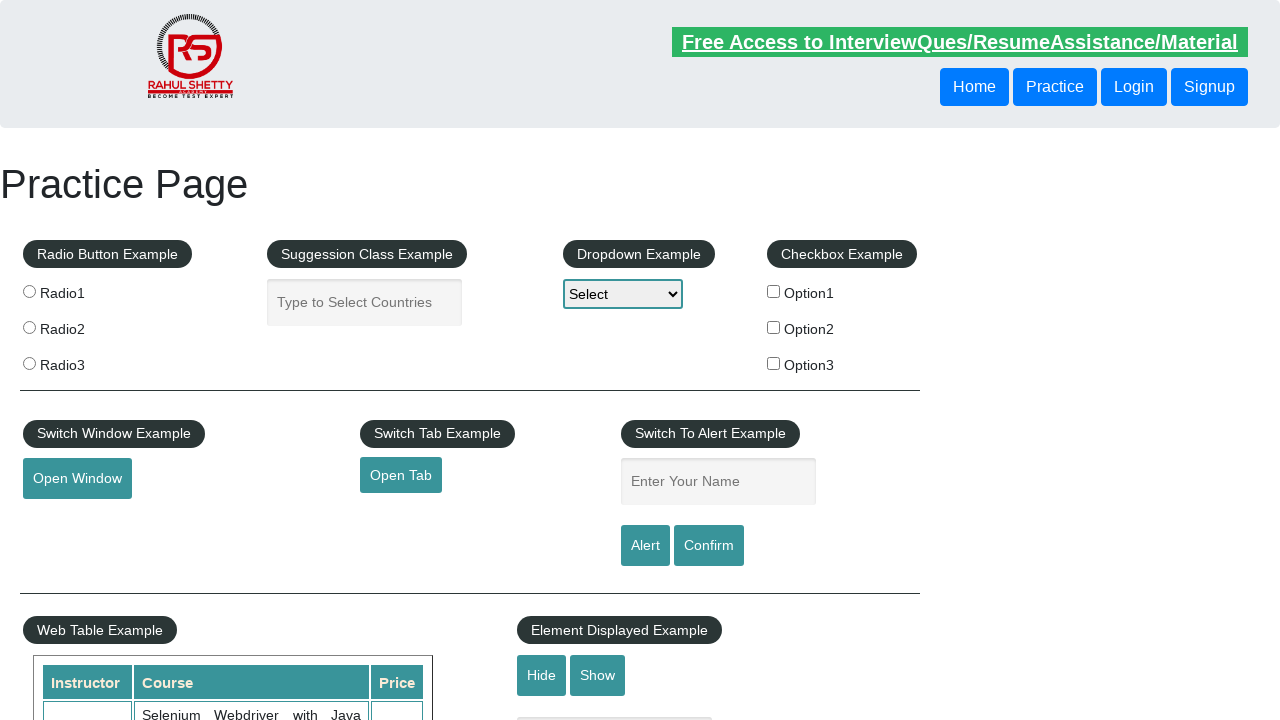